Tests browsing the laptop category by clicking on the category navigation and verifying laptops are displayed

Starting URL: https://www.demoblaze.com/

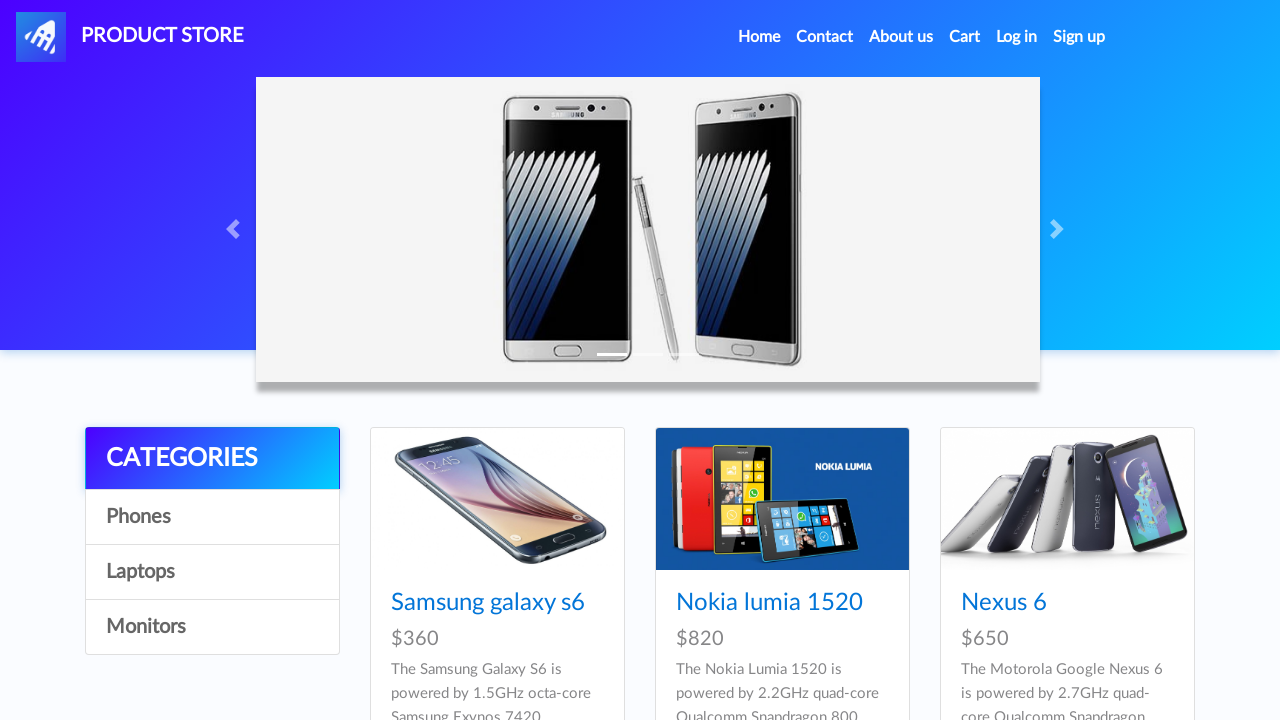

Clicked on category navigation in navbar at (759, 37) on xpath=//*[@id='navbarExample']/ul/li[1]/a
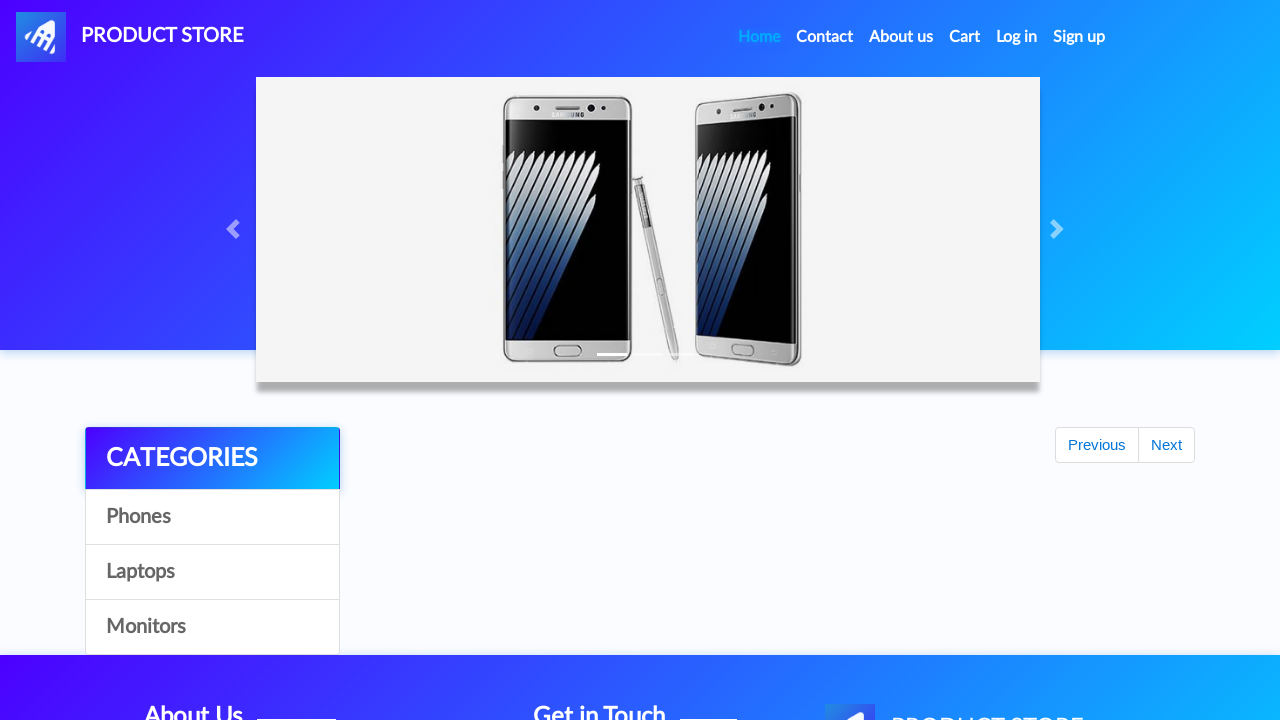

Laptop items loaded and are now visible
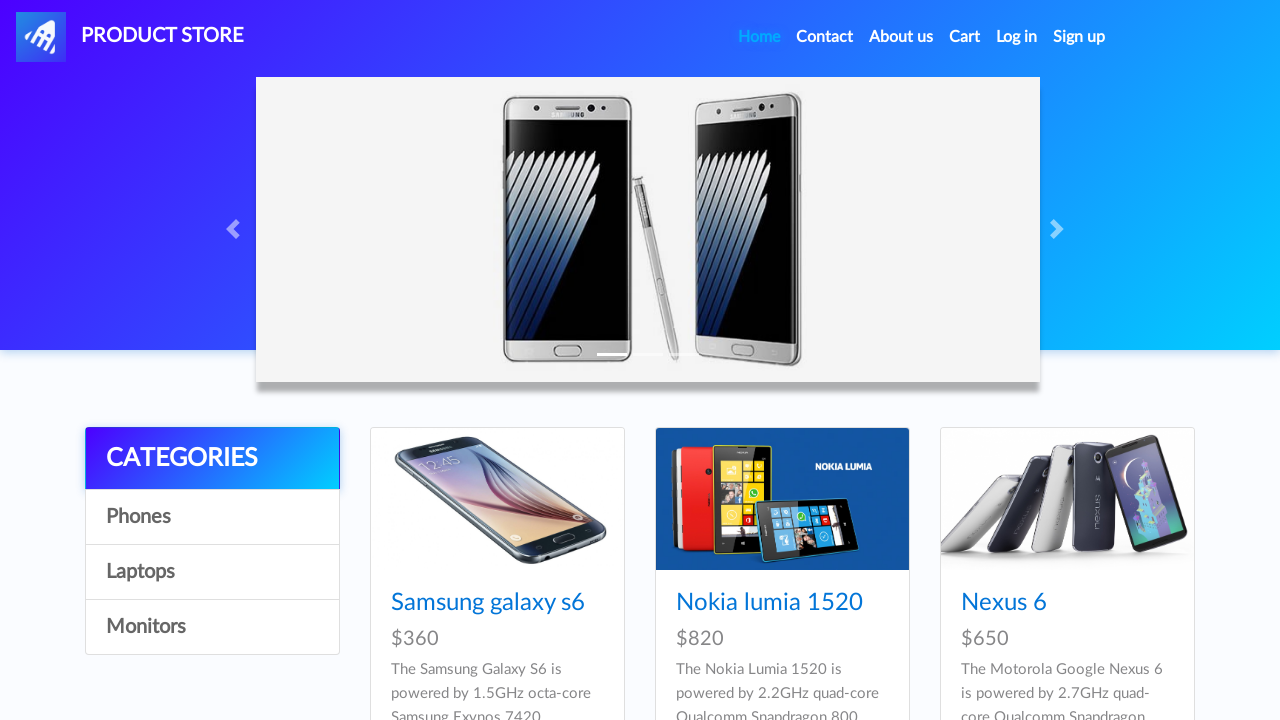

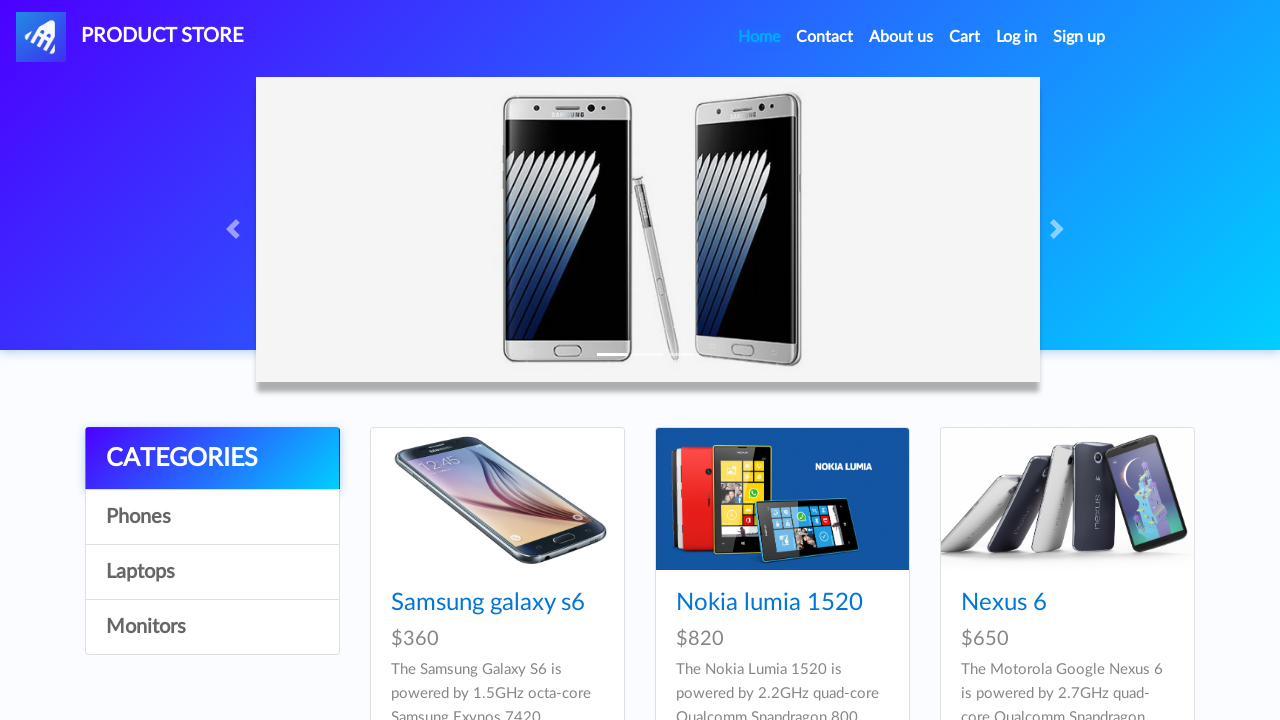